Navigates to tupaki.com news website, maximizes the browser window, and locates a specific article link element on the page.

Starting URL: http://www.tupaki.com/

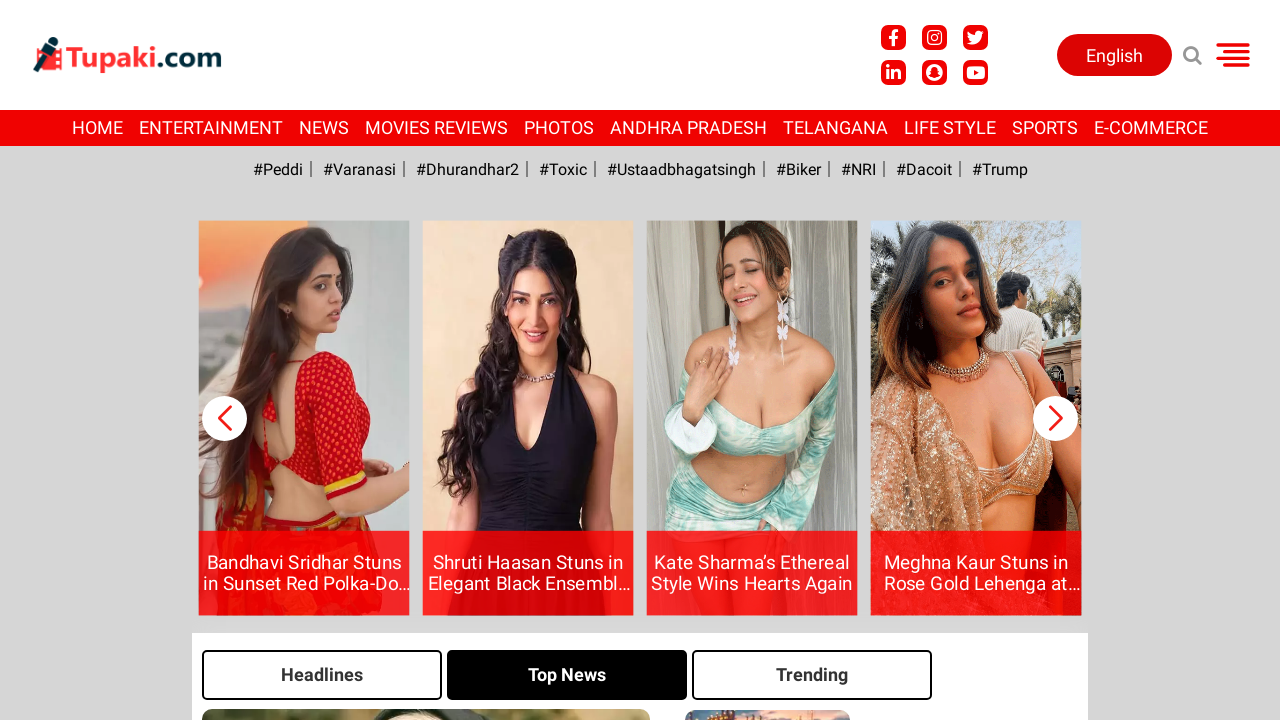

Maximized browser window to 1920x1080
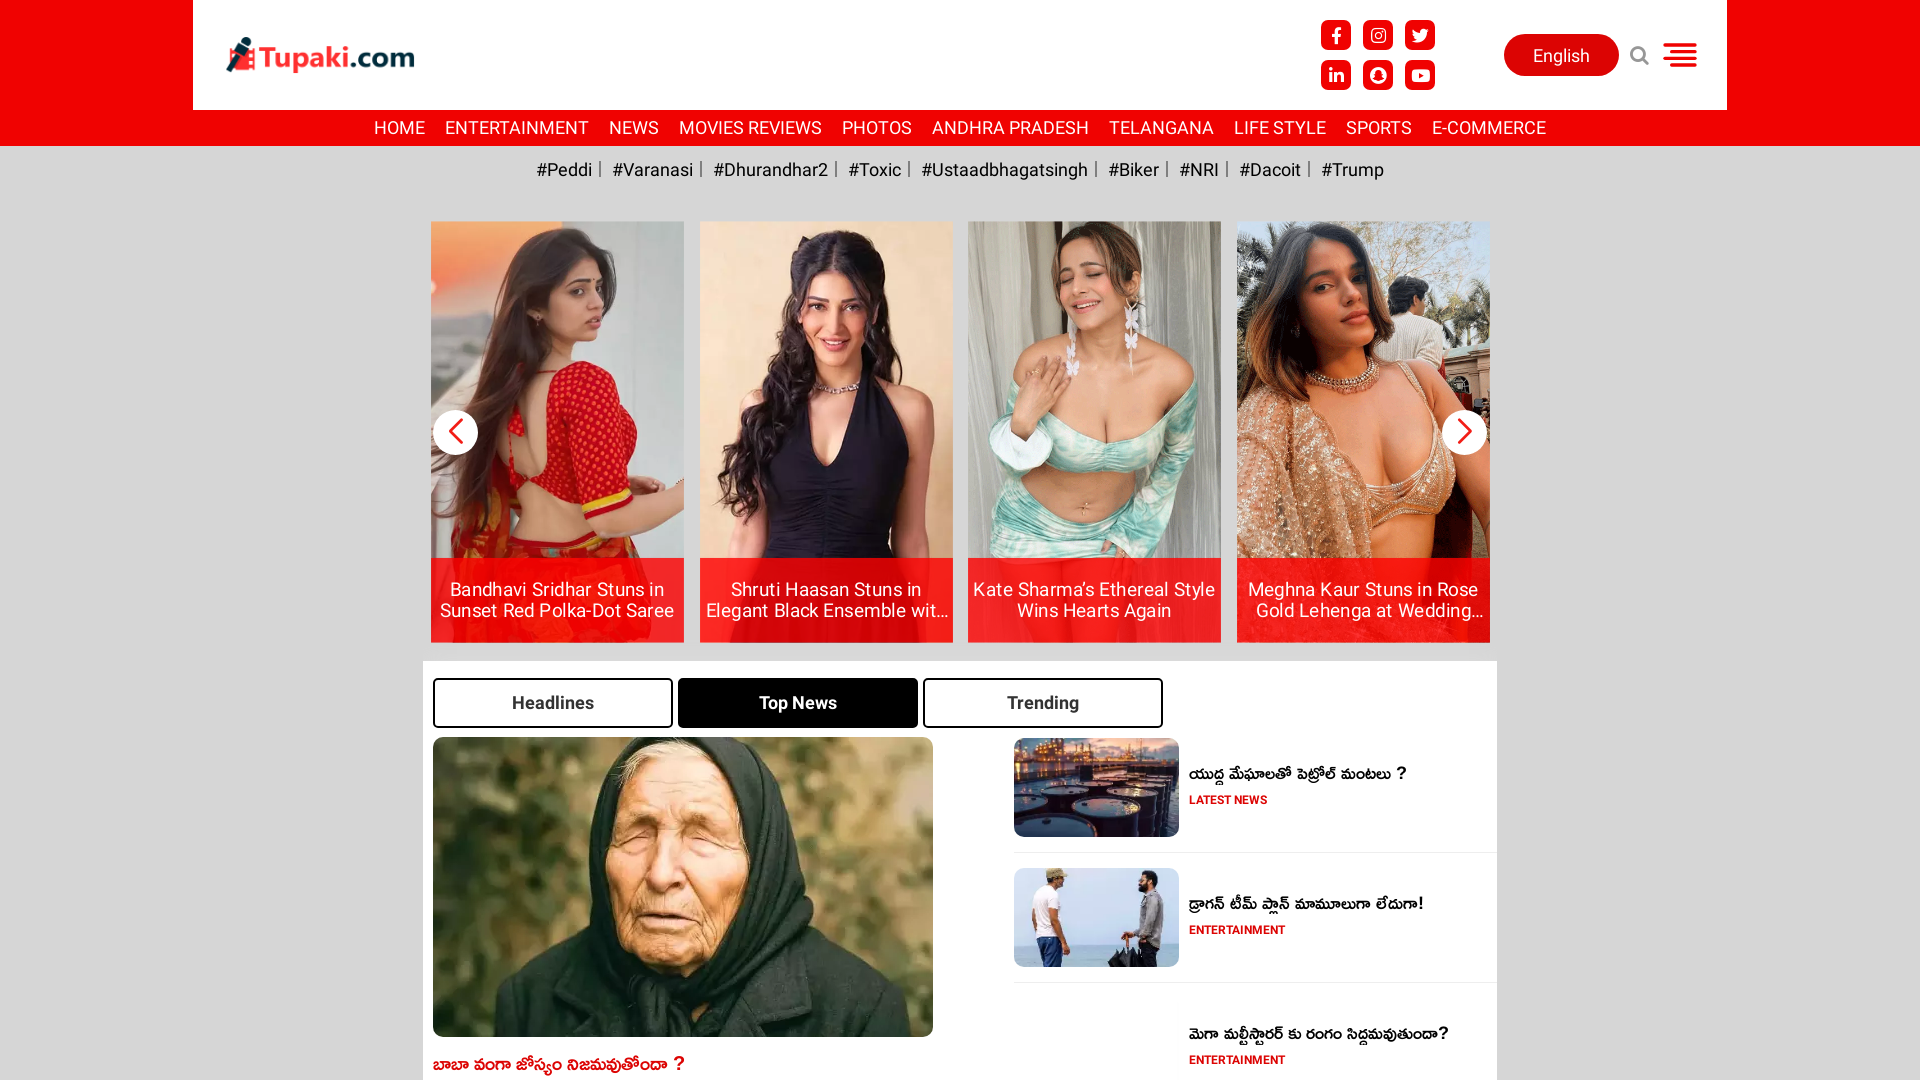

Waited for article link elements to load on tupaki.com
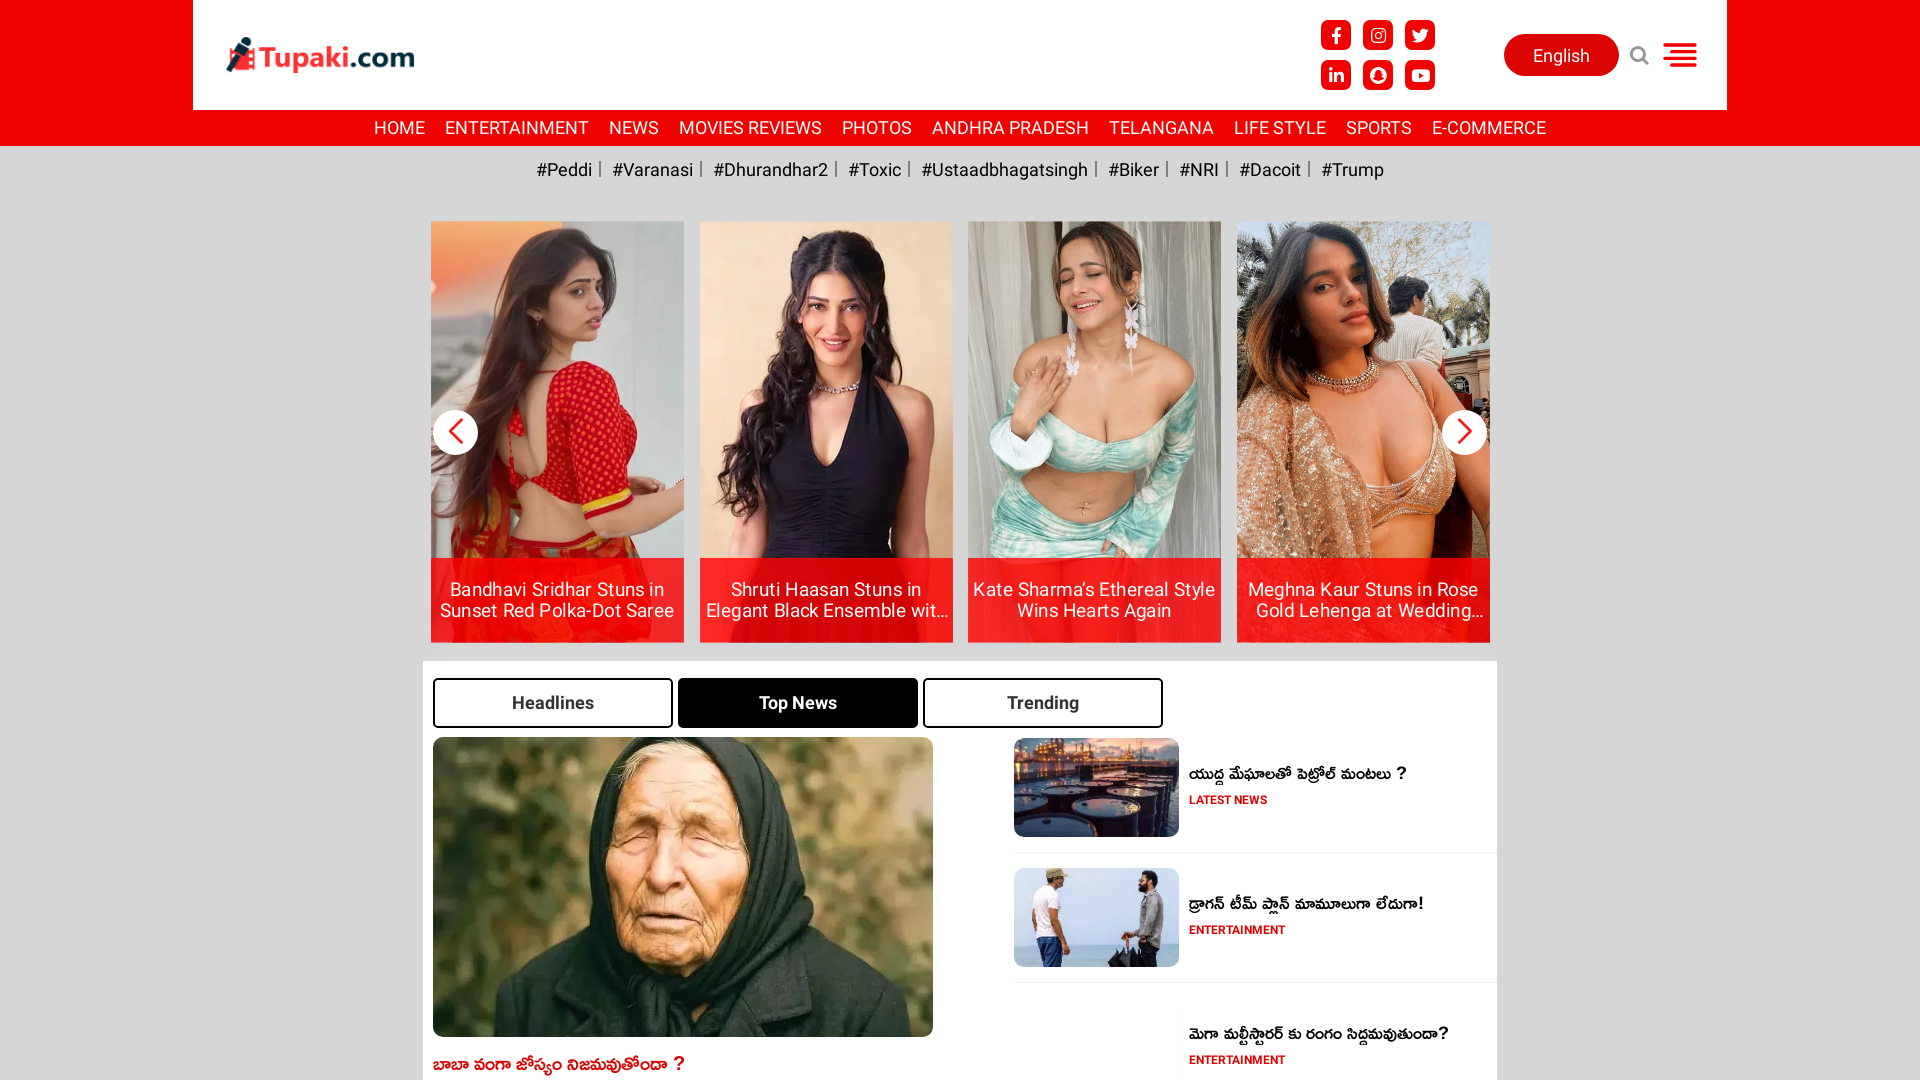

Located first article link element on the page
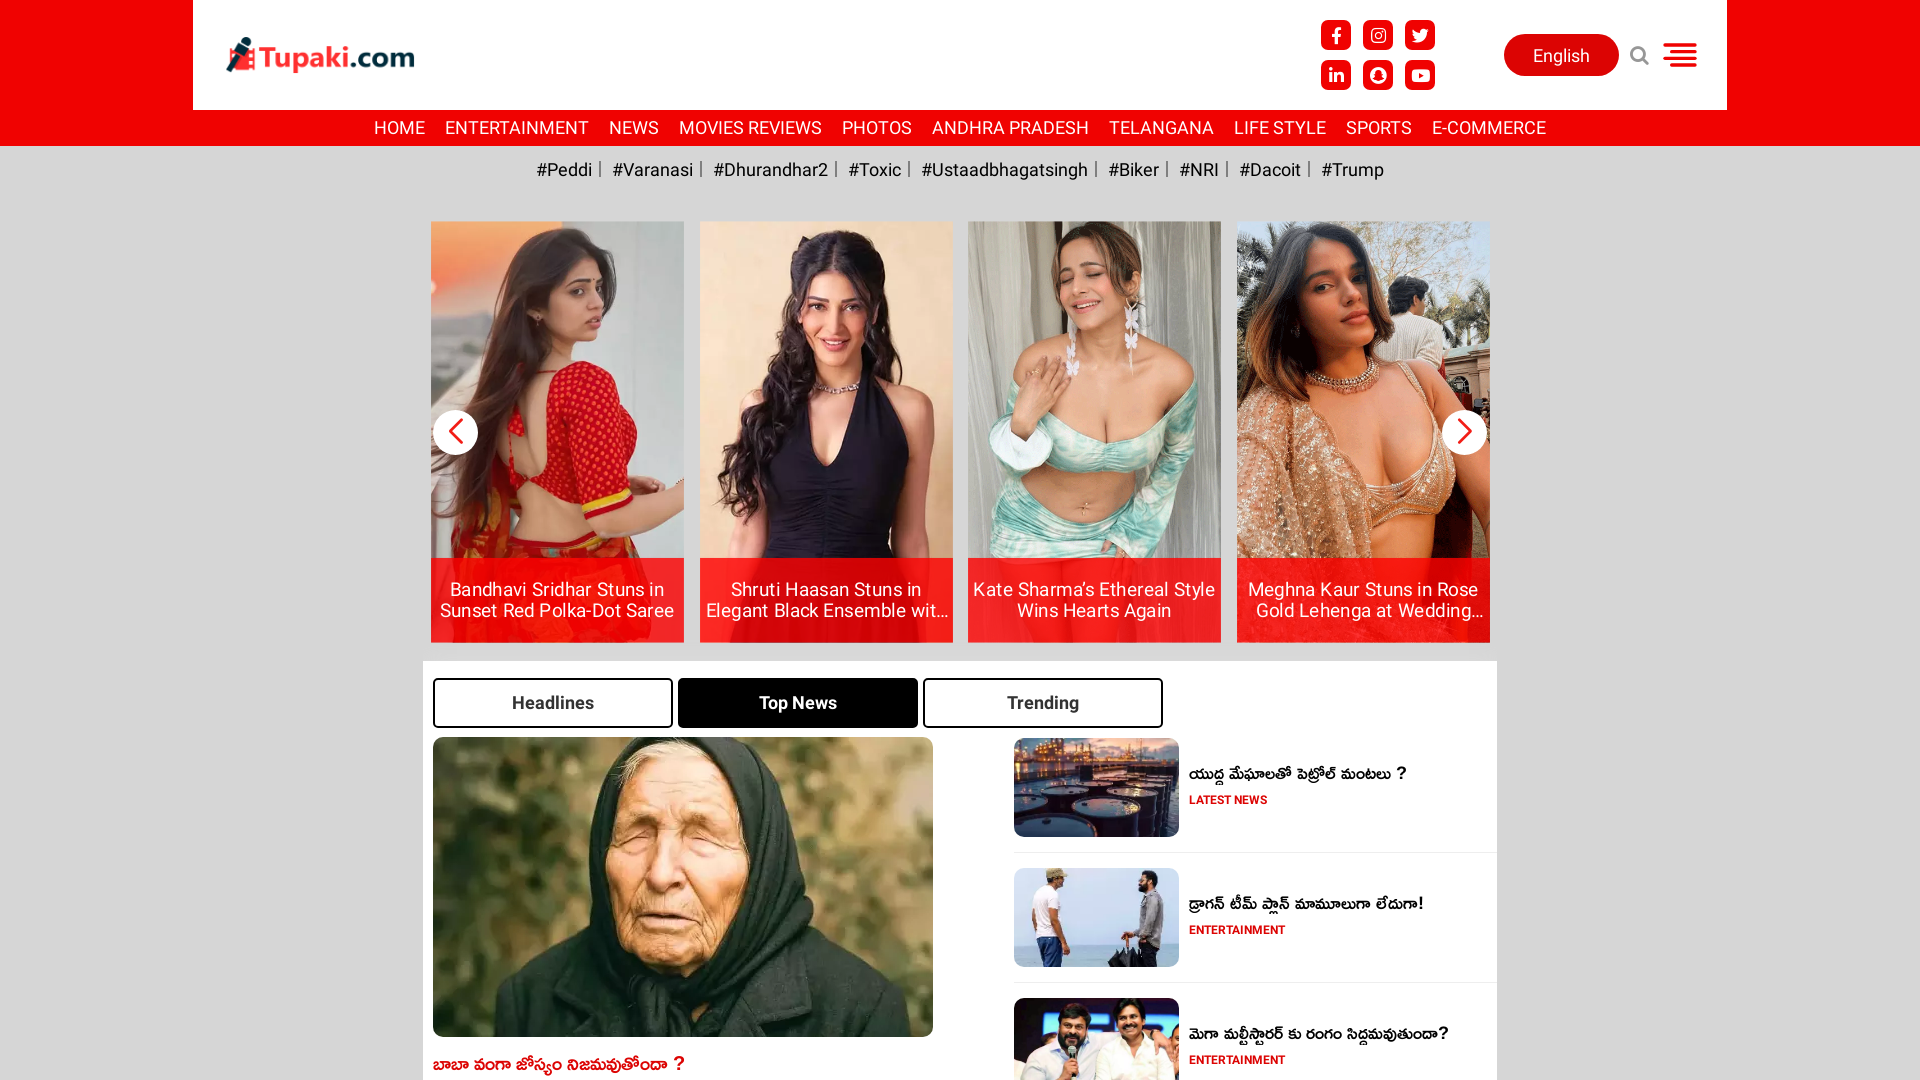

Retrieved href attribute from the article link
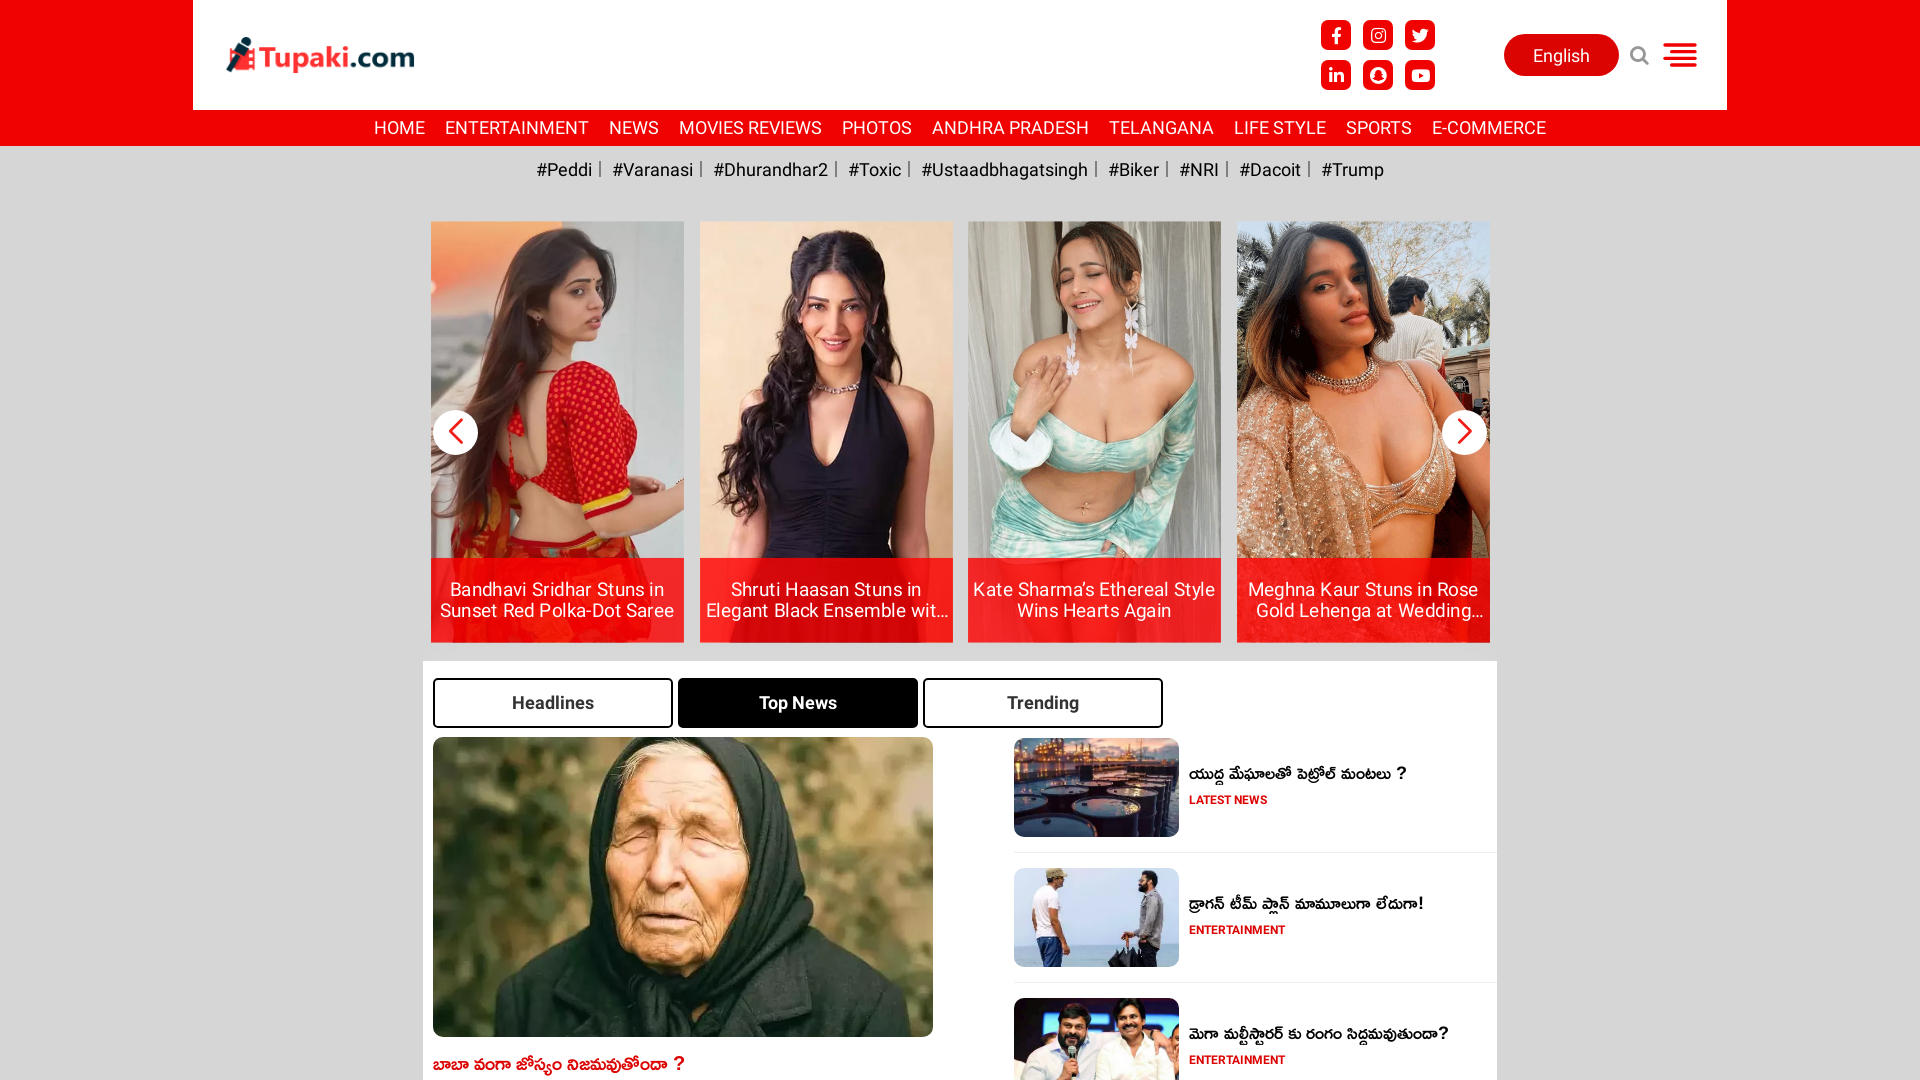

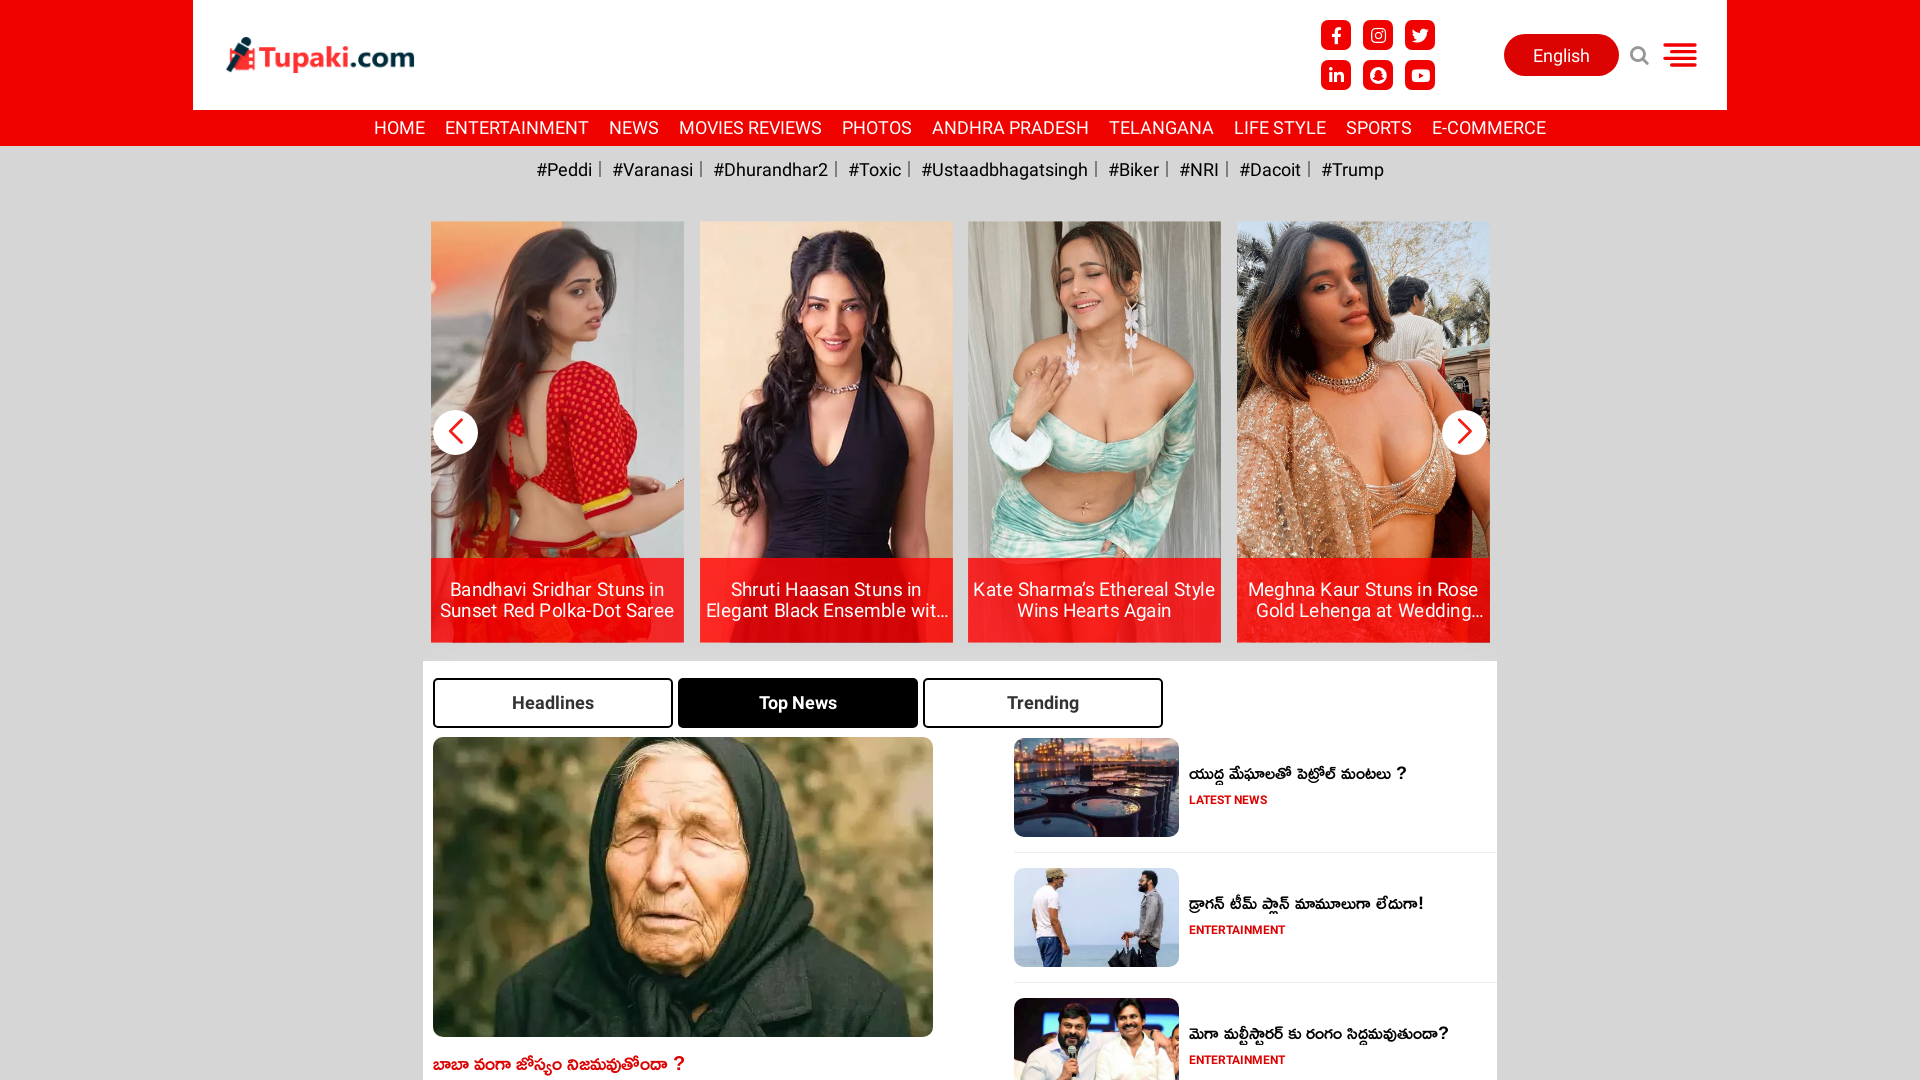